Checks if the OrangeHRM logo is displayed on the login page

Starting URL: https://opensource-demo.orangehrmlive.com/web/index.php/auth/login

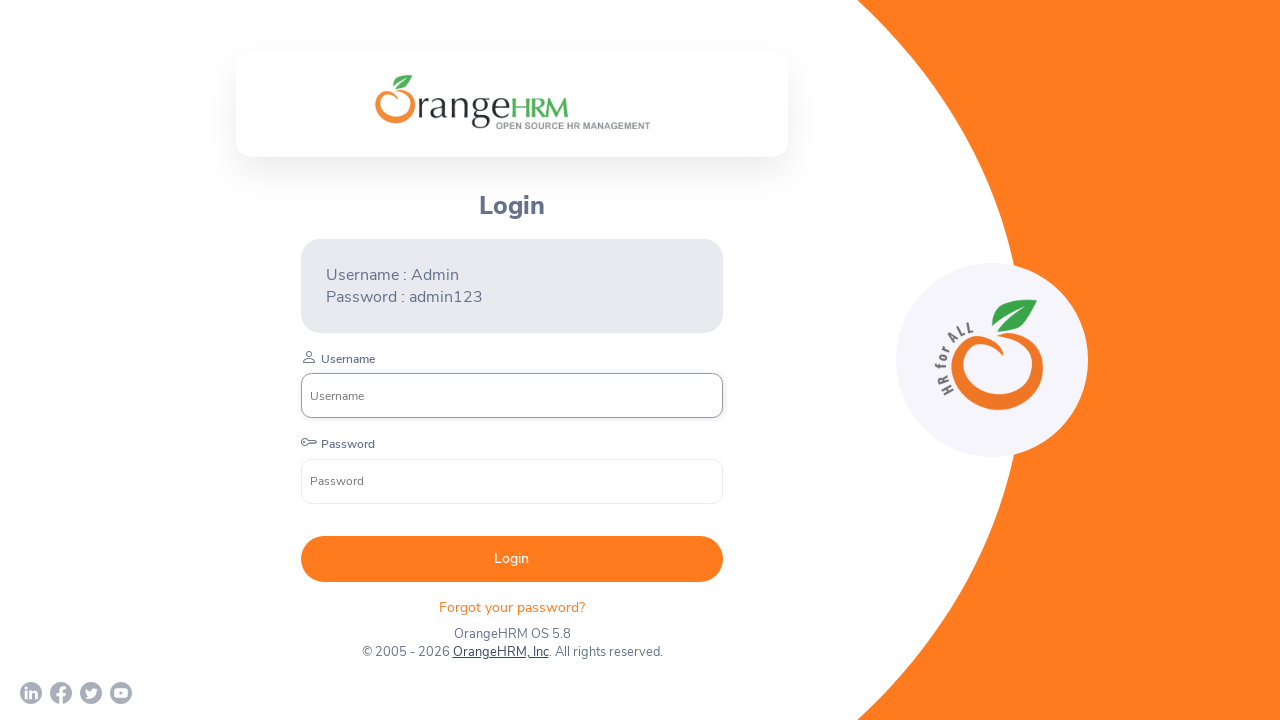

Checked if OrangeHRM logo is visible on login page
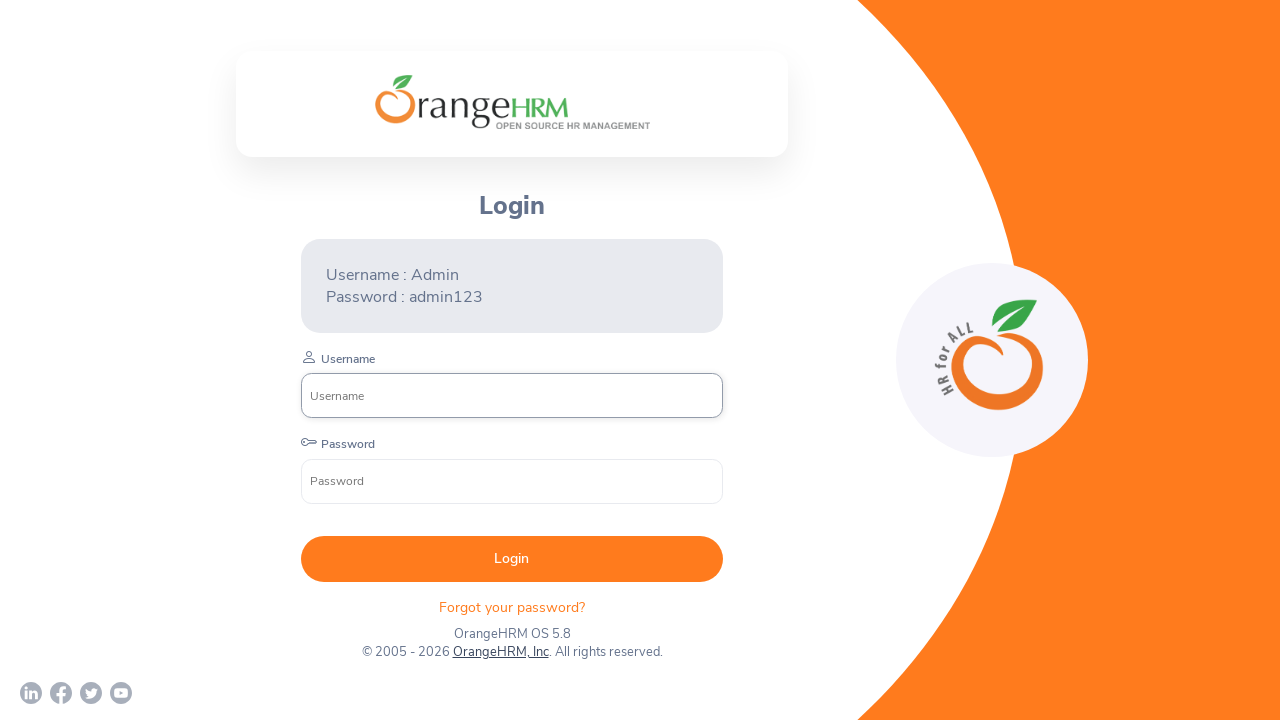

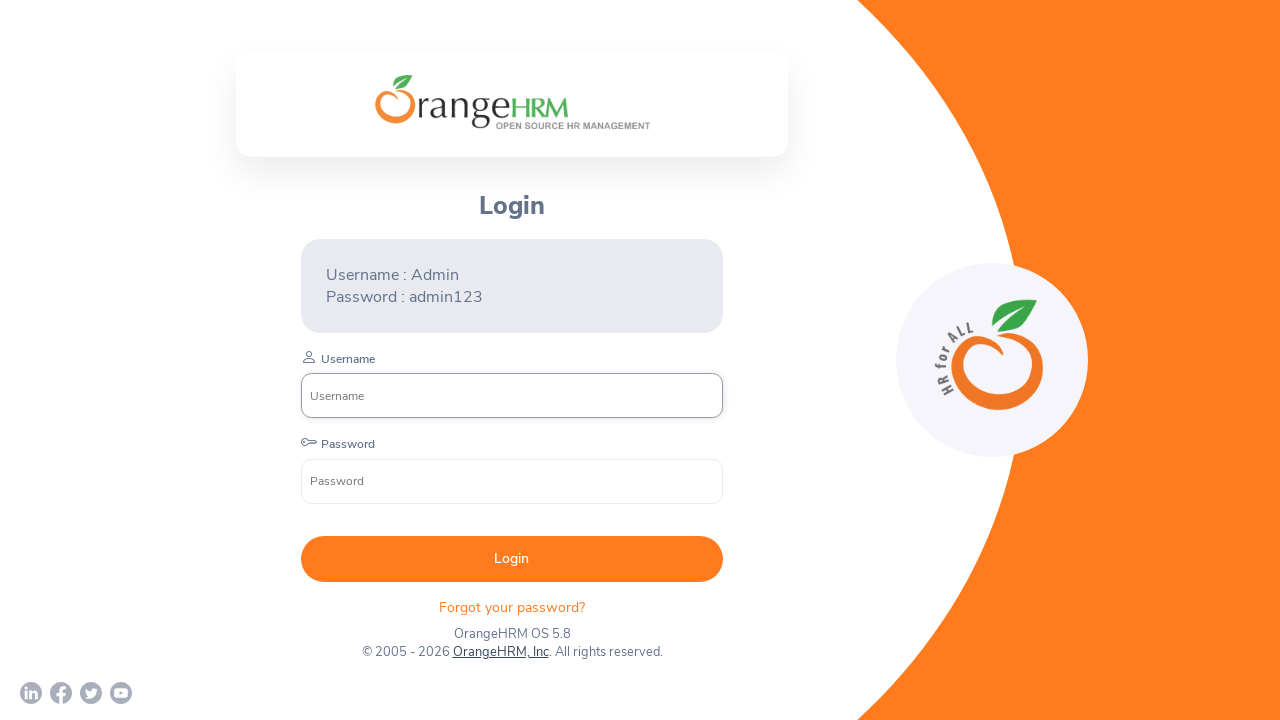